Tests an e-commerce checkout flow by adding a product (Cucumber) to cart, applying an invalid promo code, verifying the error message, and completing the order by selecting a country and placing the order.

Starting URL: https://rahulshettyacademy.com/seleniumPractise/#/

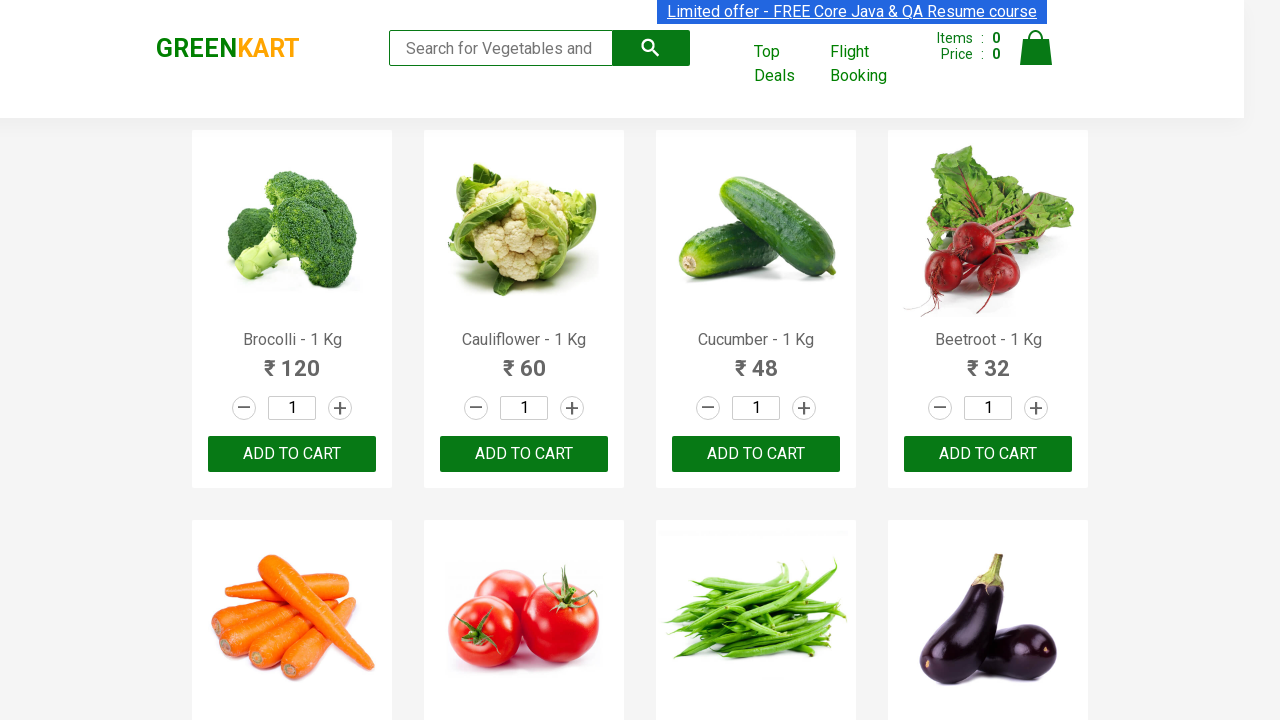

Waited for product list to load
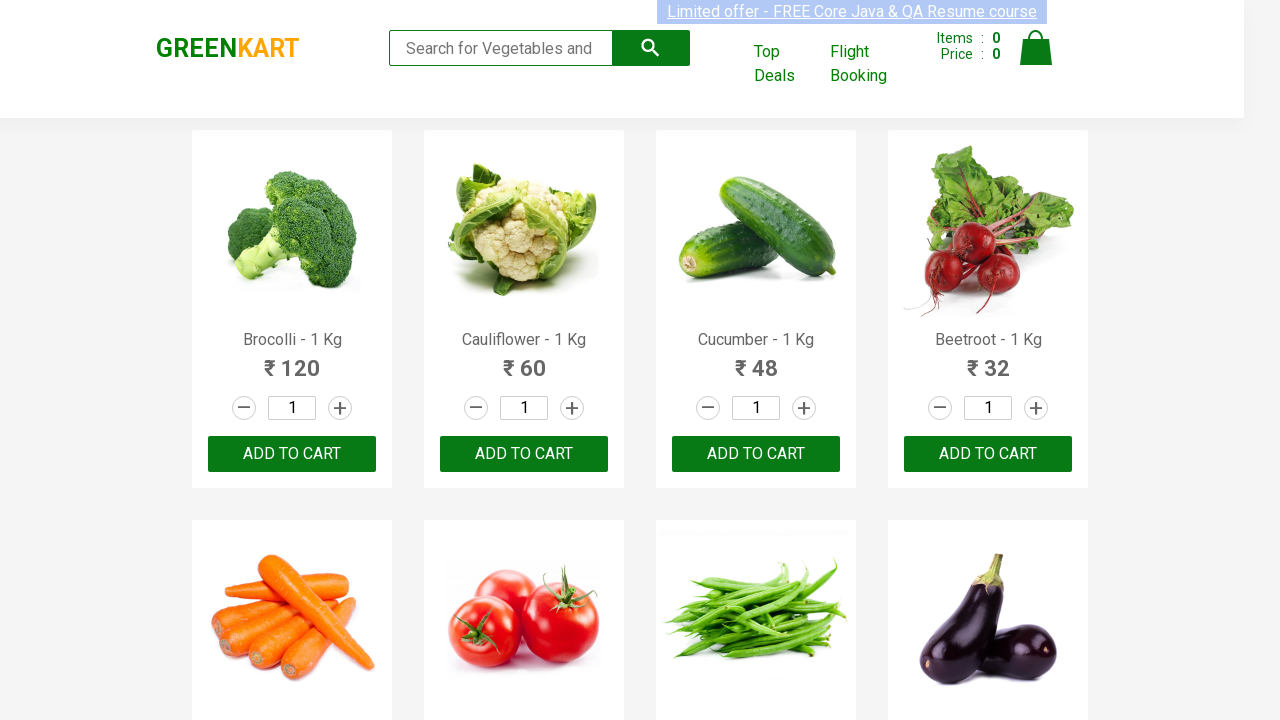

Retrieved all product elements from the page
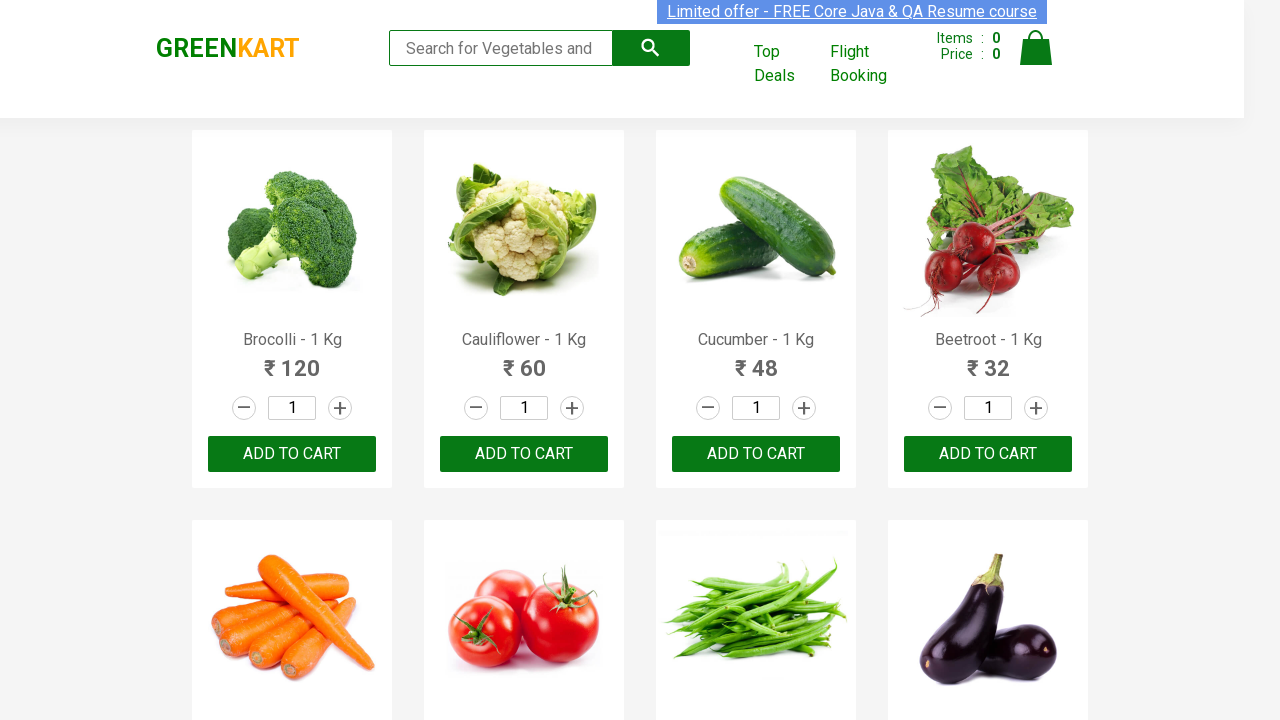

Found and clicked ADD TO CART button for Cucumber product at (756, 454) on xpath=//button[text()='ADD TO CART'] >> nth=2
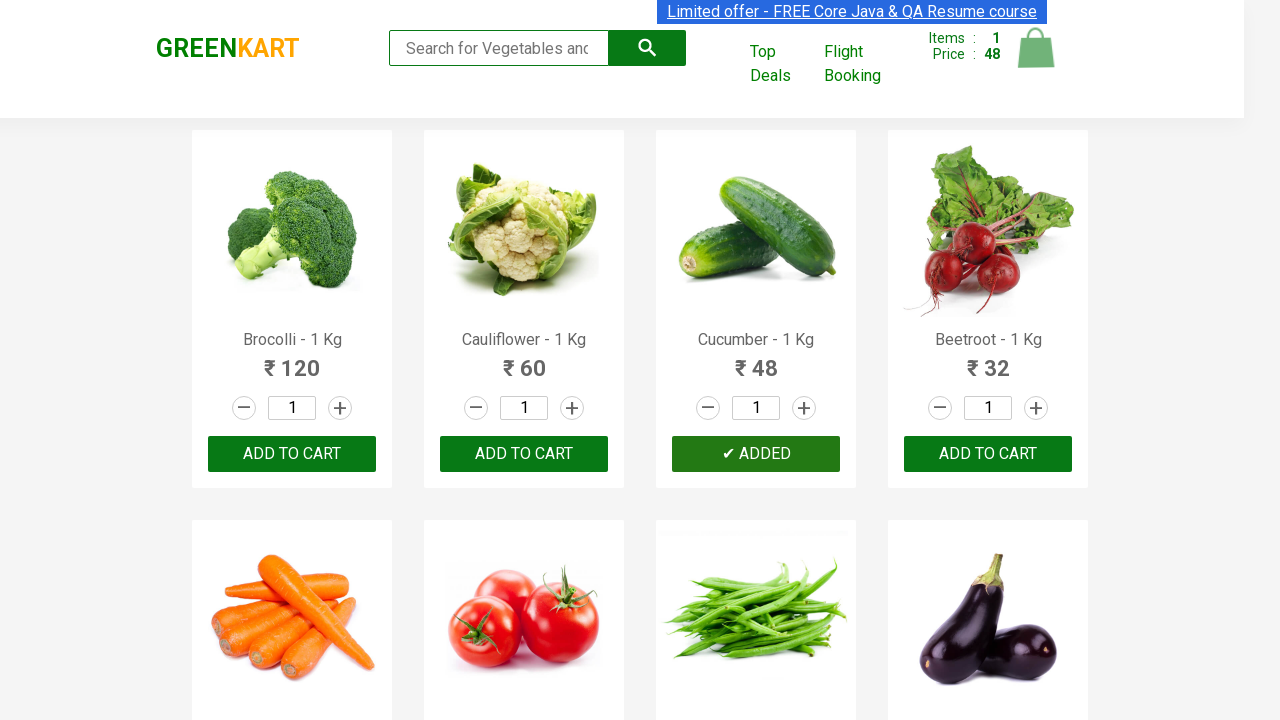

Clicked cart icon to view shopping cart at (1036, 48) on img[alt='Cart']
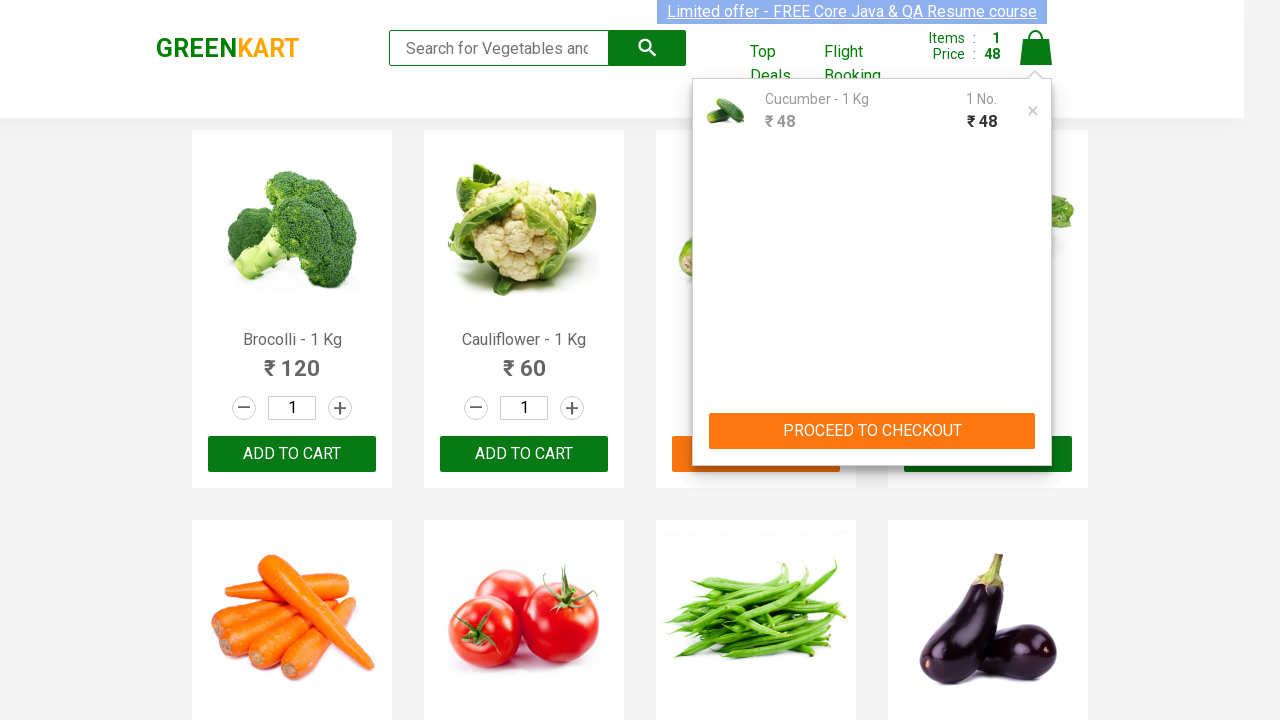

Clicked PROCEED TO CHECKOUT button at (872, 431) on xpath=//button[contains(text(),'PROCEED TO CHECKOUT')]
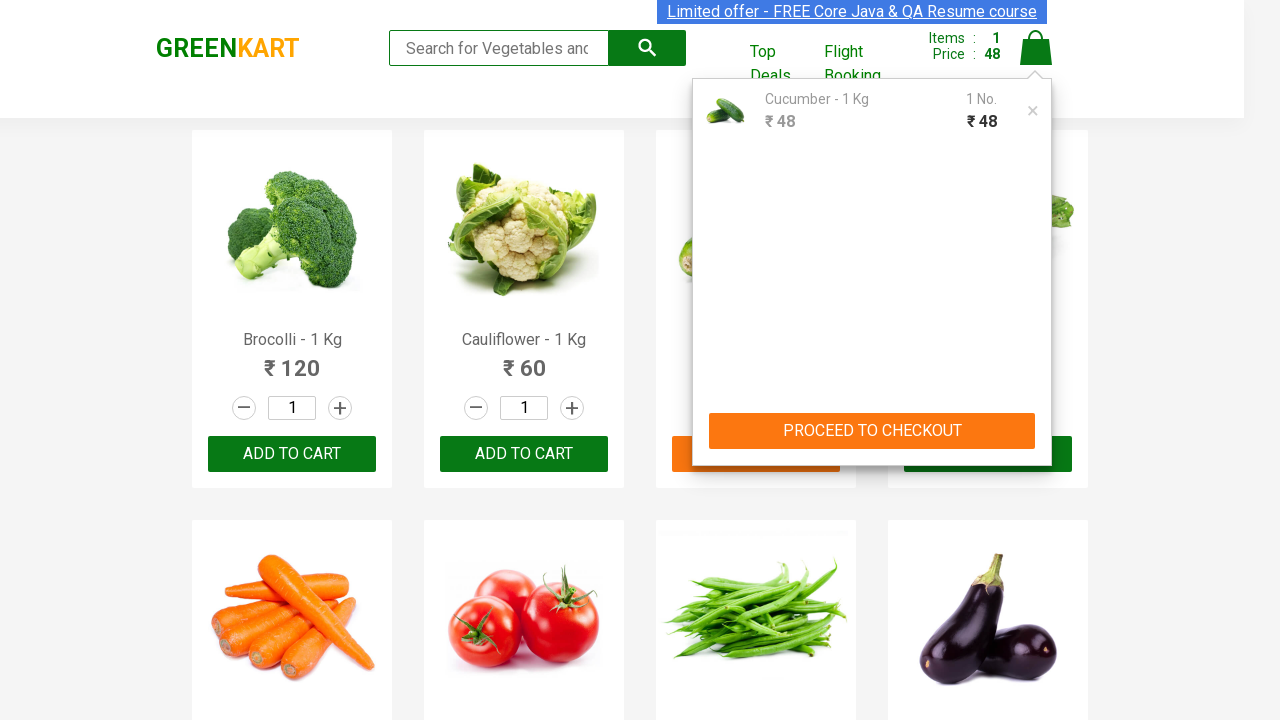

Waited for promo code input field to appear
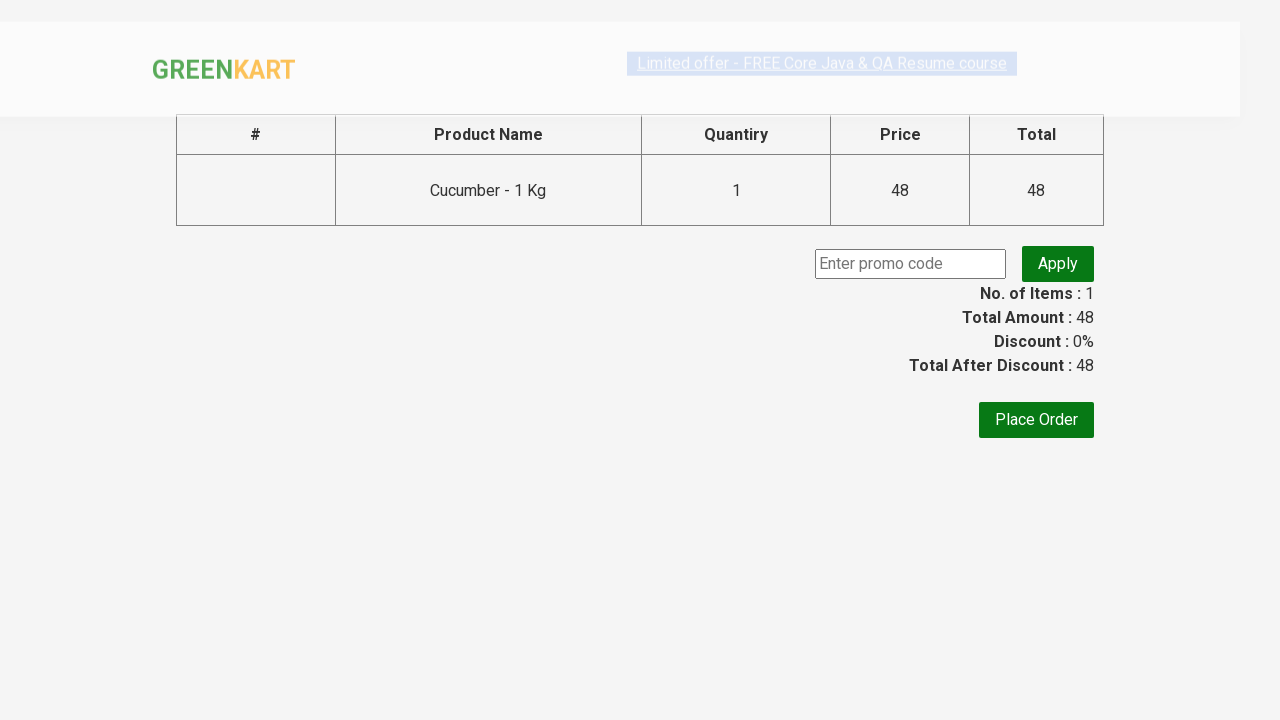

Entered invalid promo code 'abcde' on input.promoCode
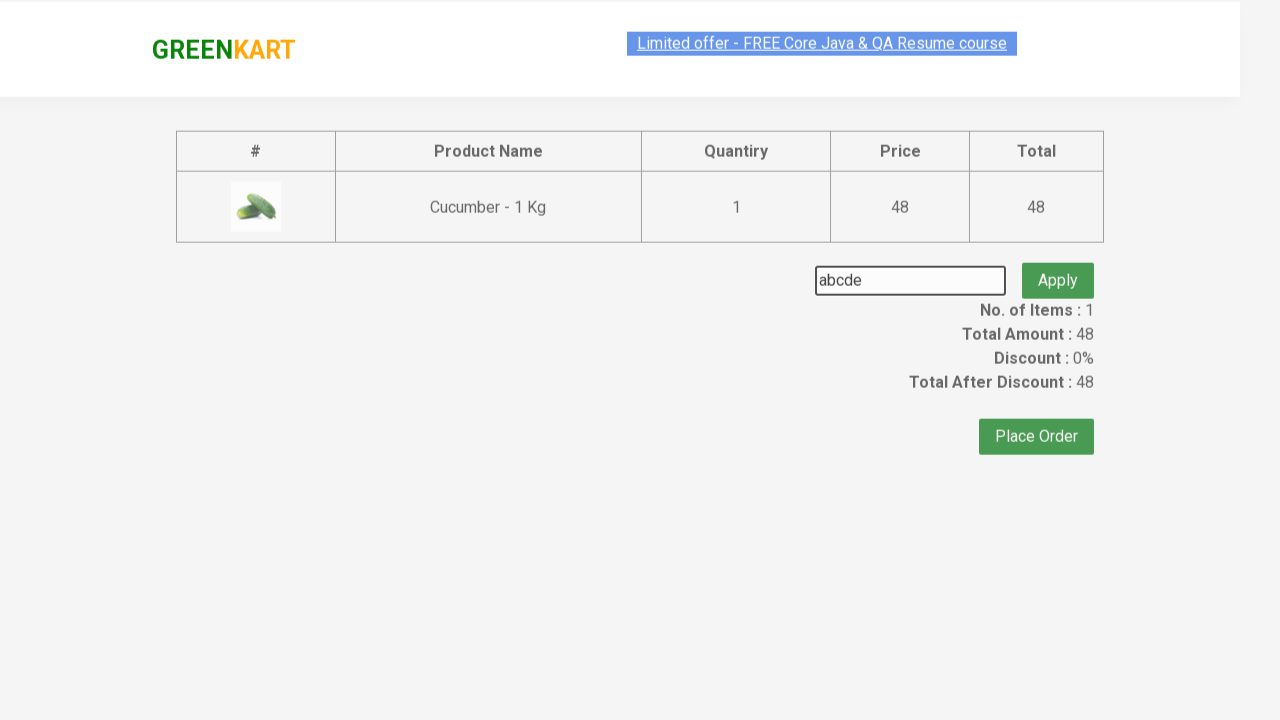

Clicked Apply button for promo code at (1058, 264) on button.promoBtn
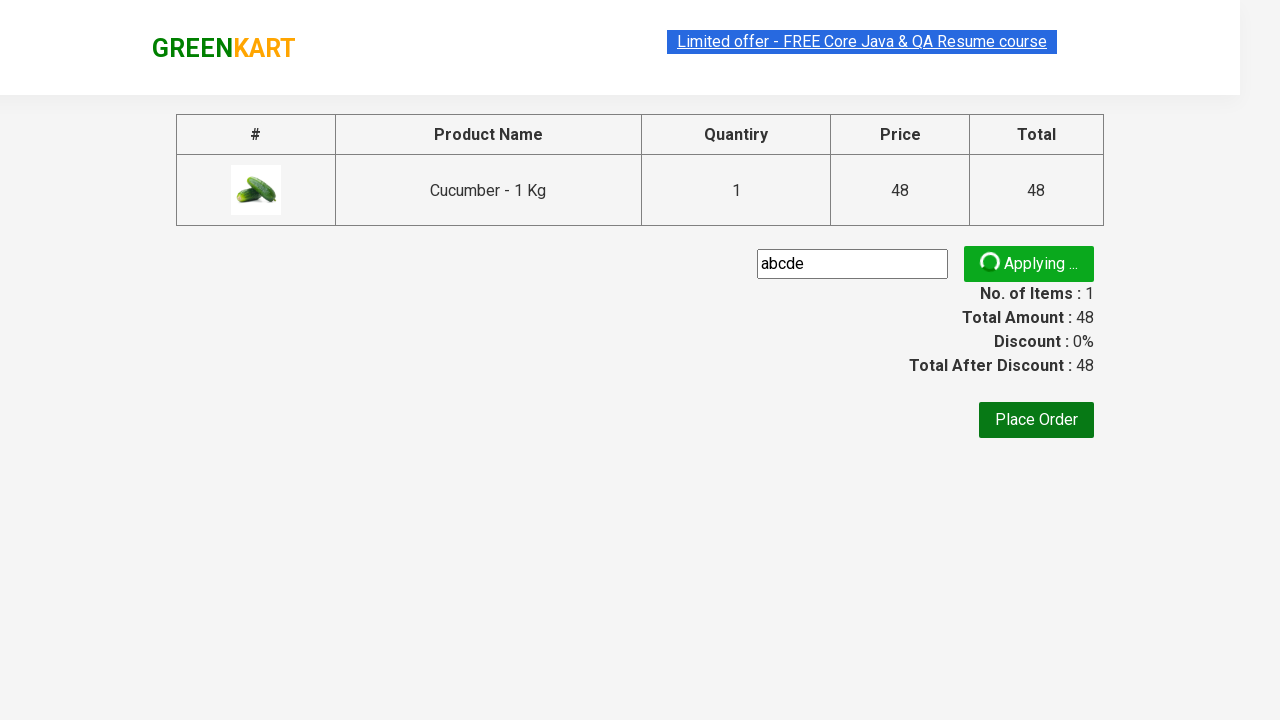

Waited for promo error message to display
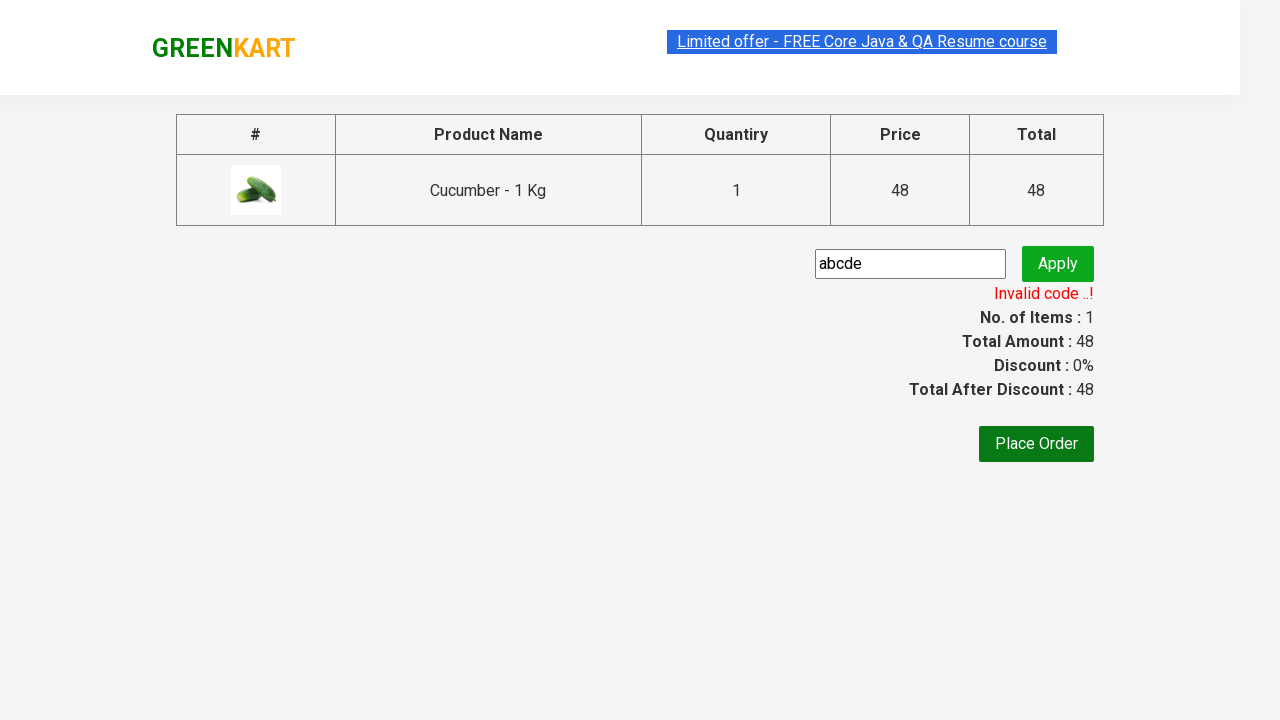

Clicked Place Order button at (1036, 444) on xpath=//button[text()='Place Order']
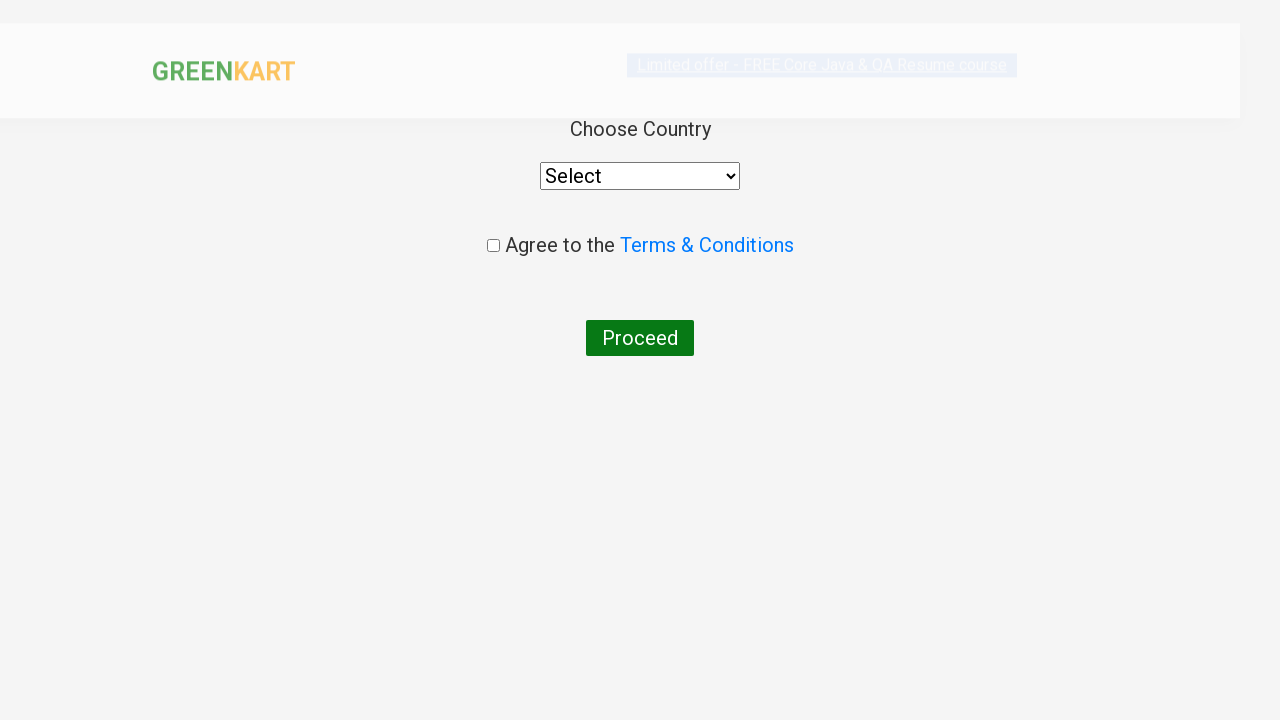

Selected 'India' from country dropdown on //div[@class='wrapperTwo']//div//select
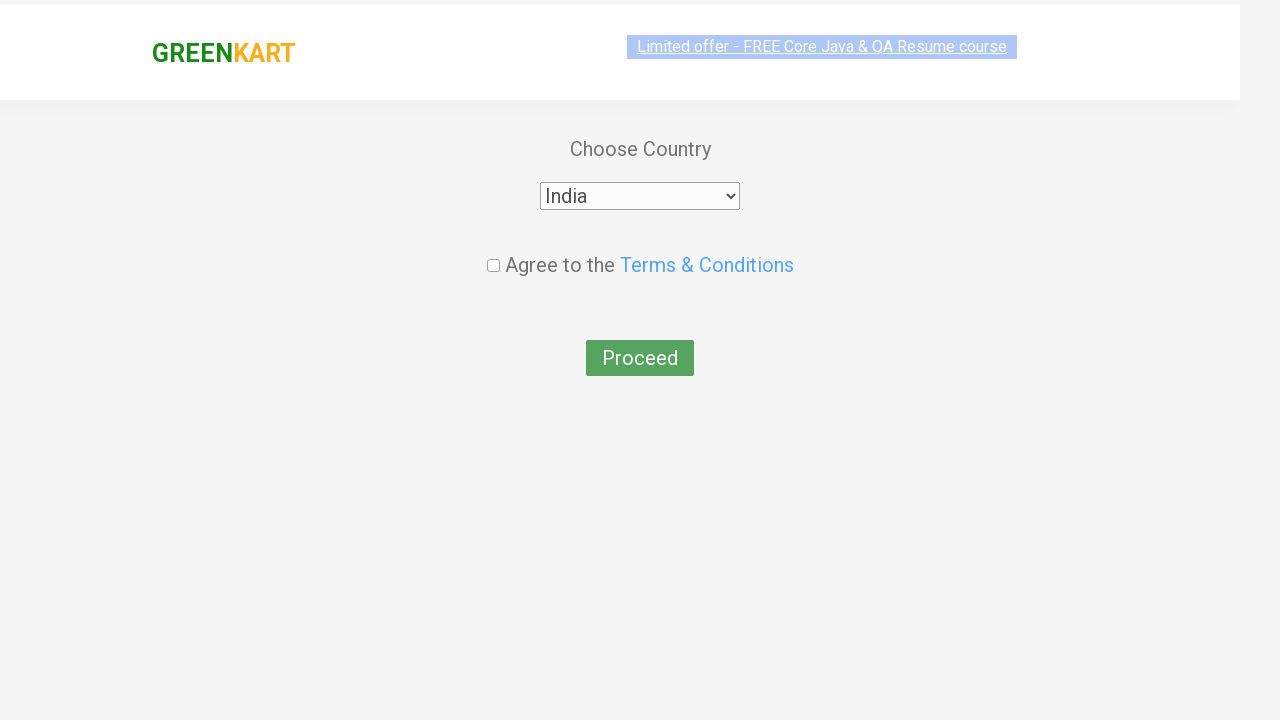

Checked the agreement checkbox at (493, 246) on input.chkAgree
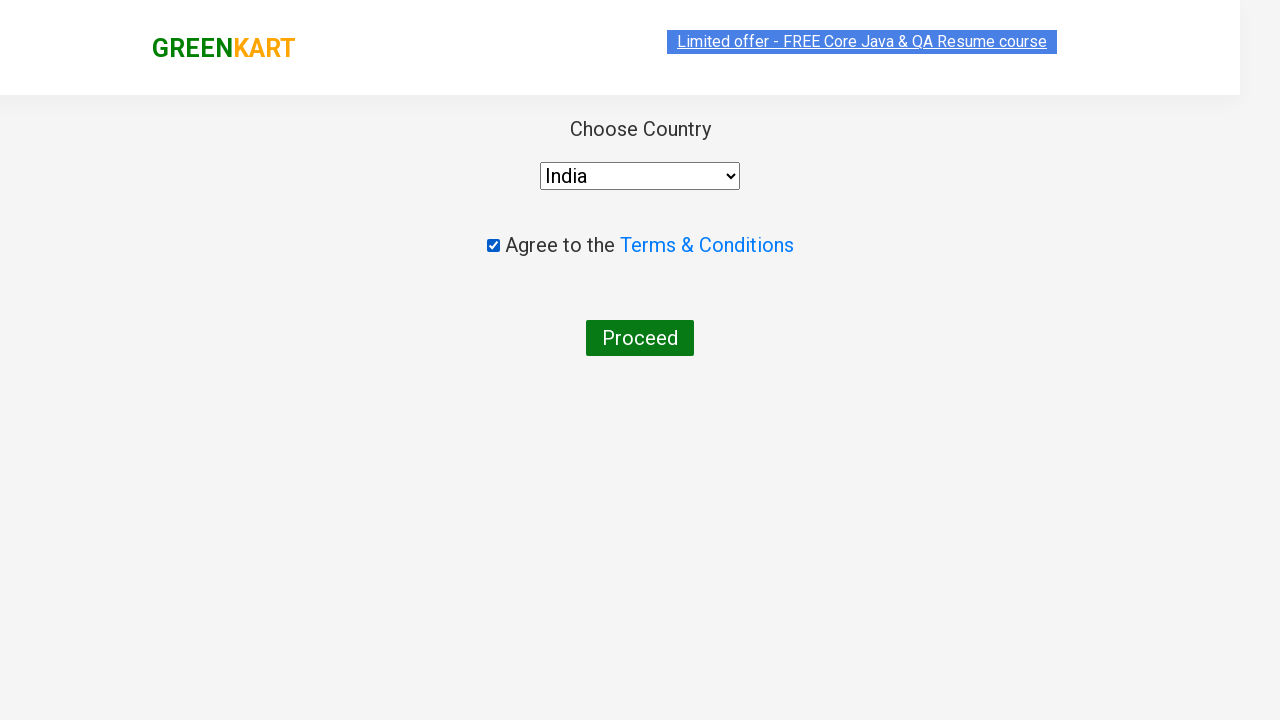

Clicked Proceed button to complete the order at (640, 338) on xpath=//button[text()='Proceed']
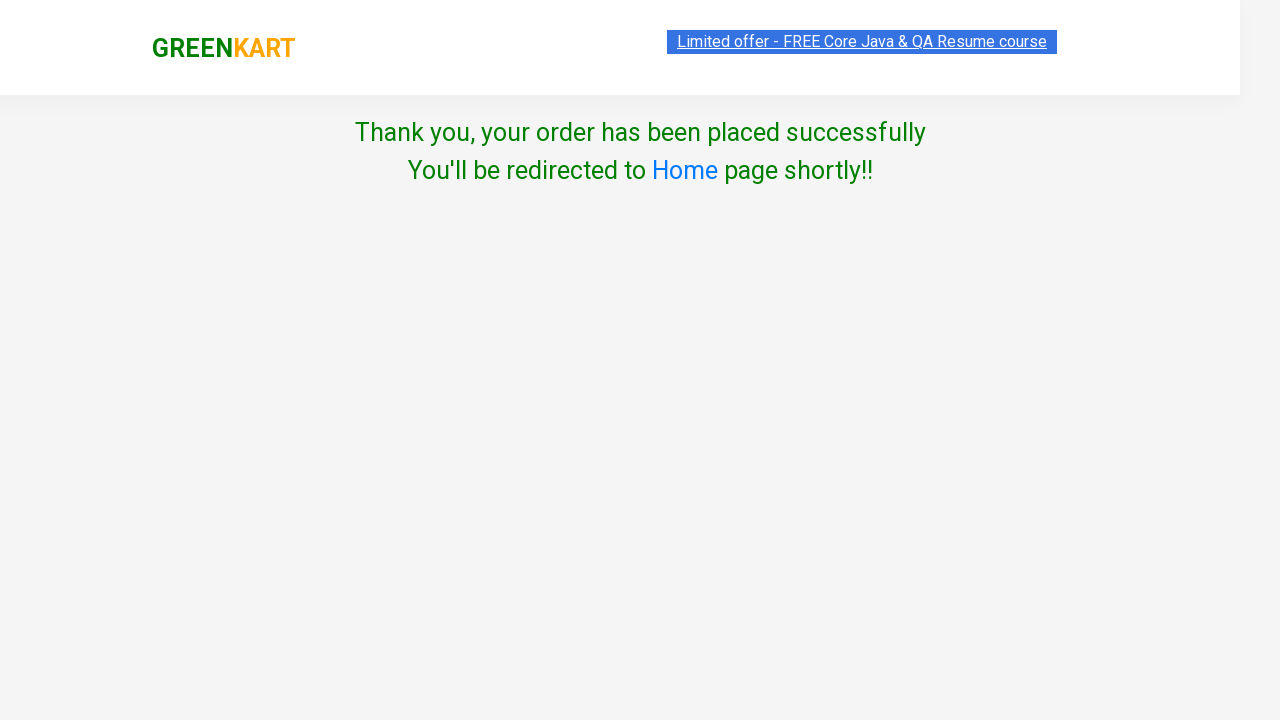

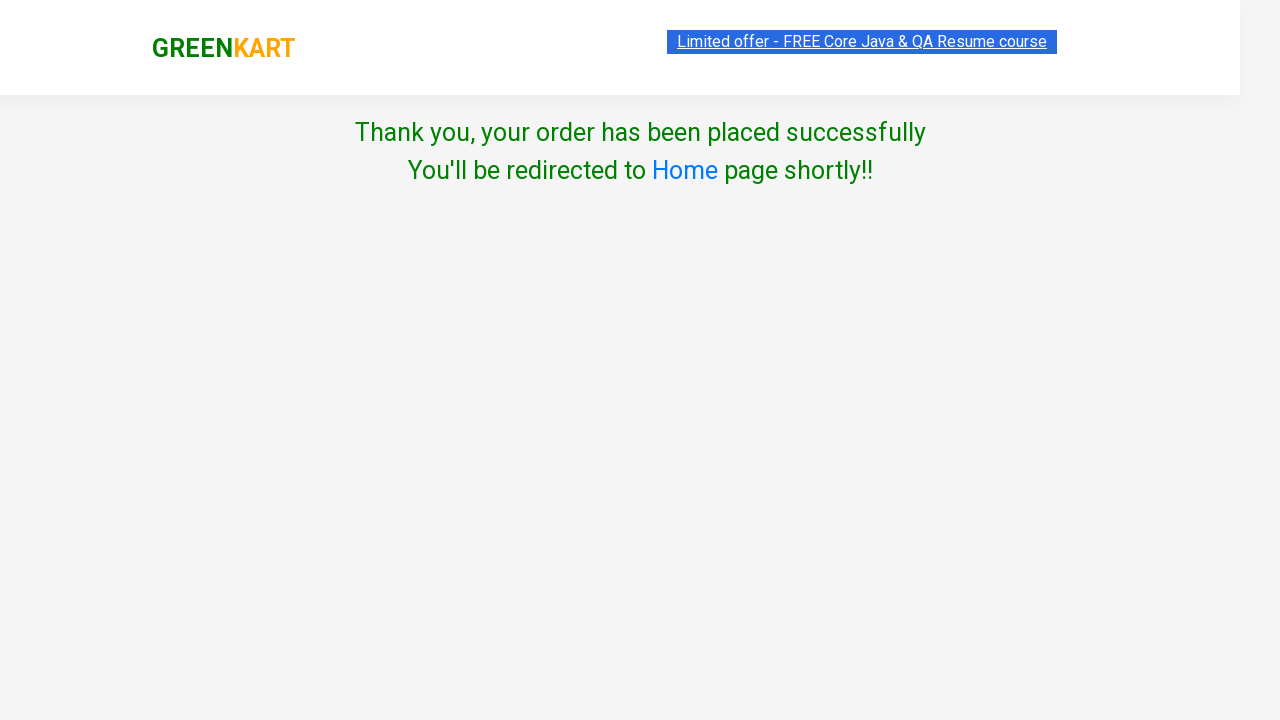